Tests a loader demonstration by clicking a button to trigger loading and then clicking another button once it appears

Starting URL: http://demo.automationtesting.in/Loader.html

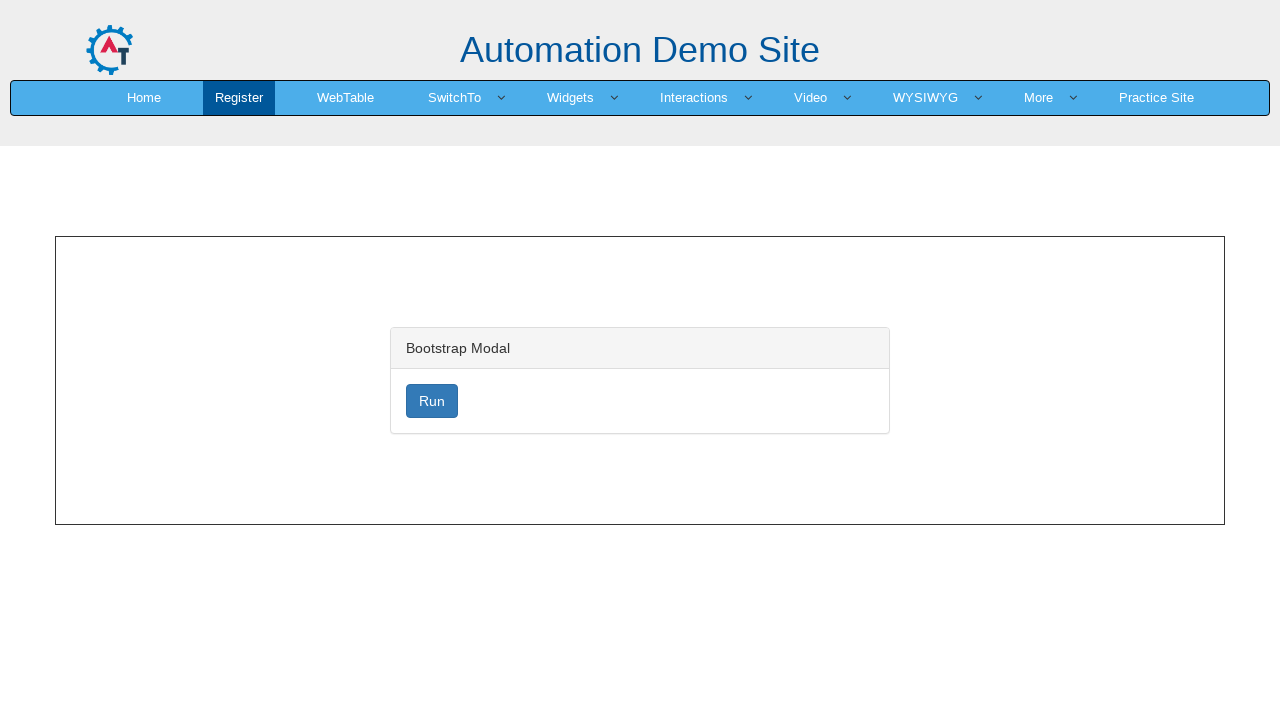

Navigated to loader demonstration page
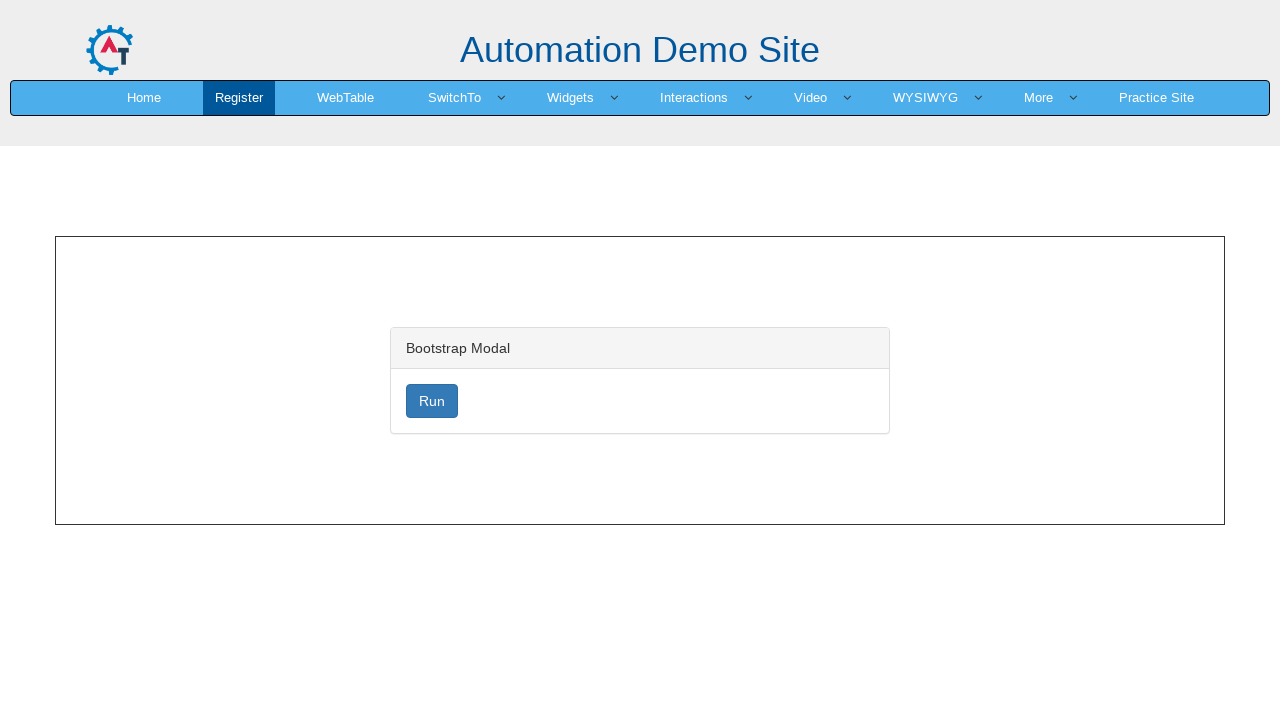

Clicked loader button to trigger loading at (432, 401) on button#loader
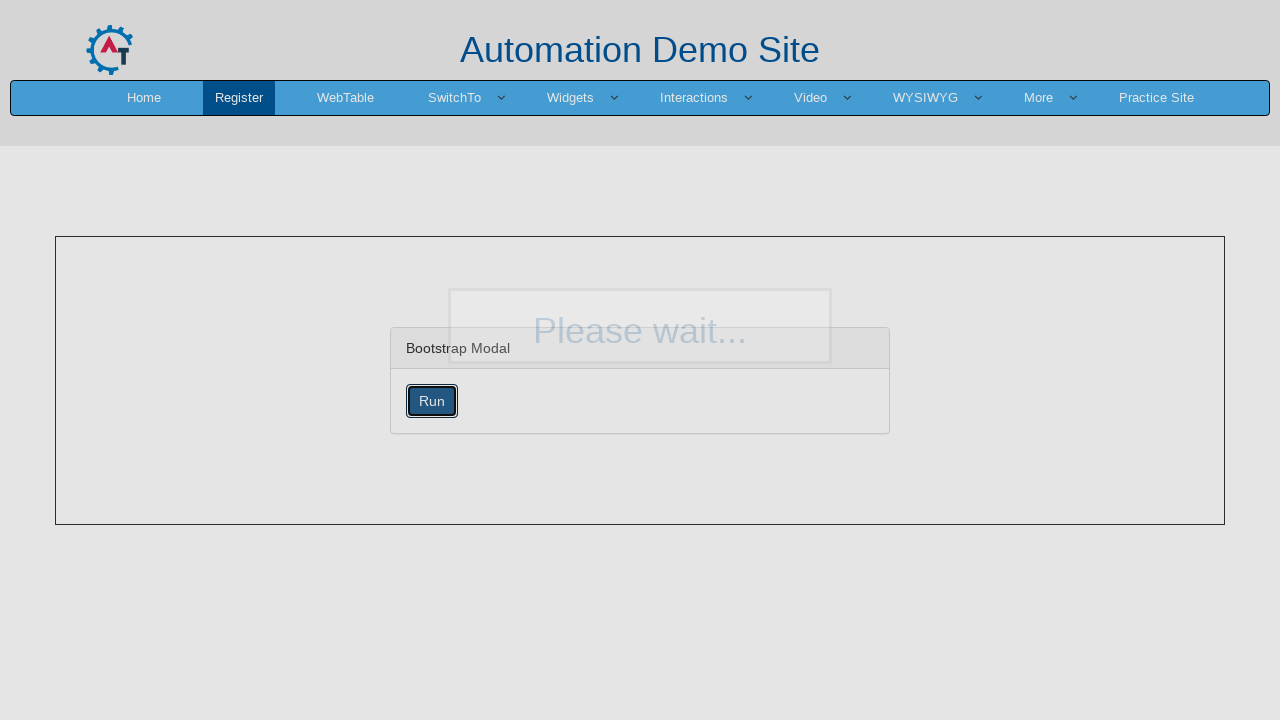

Waited for button to appear after loading completed
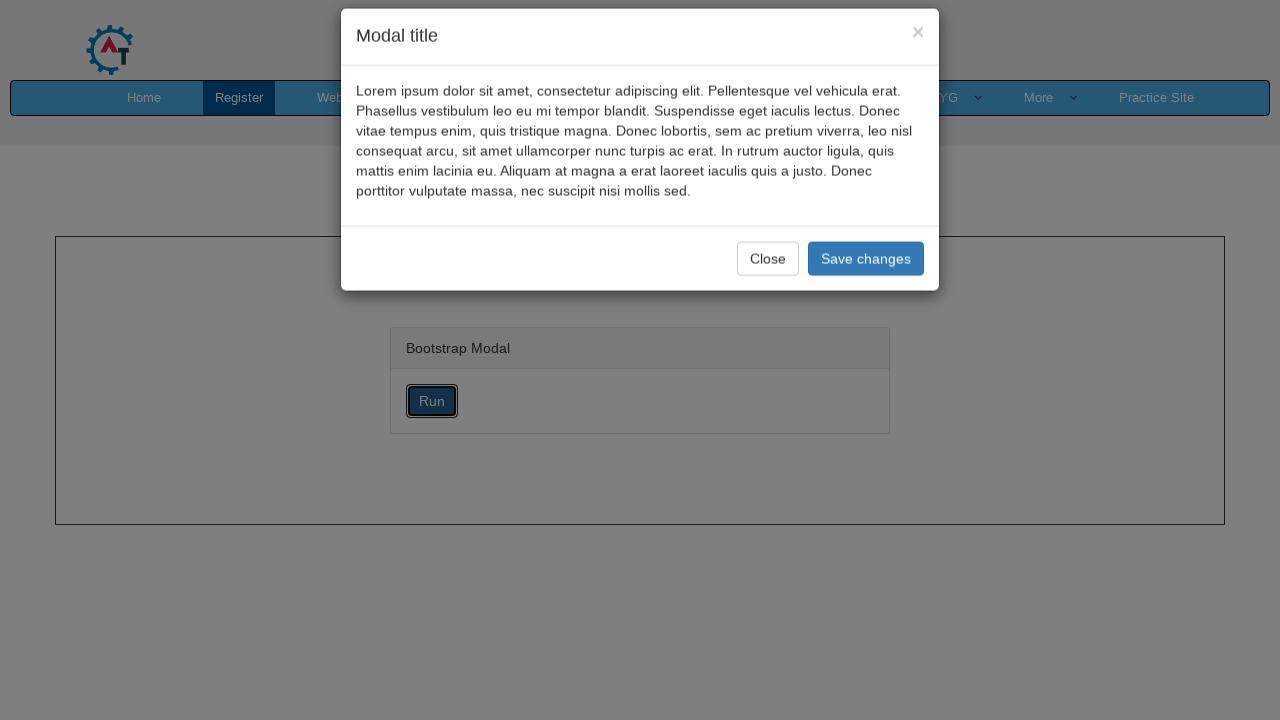

Clicked the button that appeared after loading at (768, 281) on button.btn.btn-default
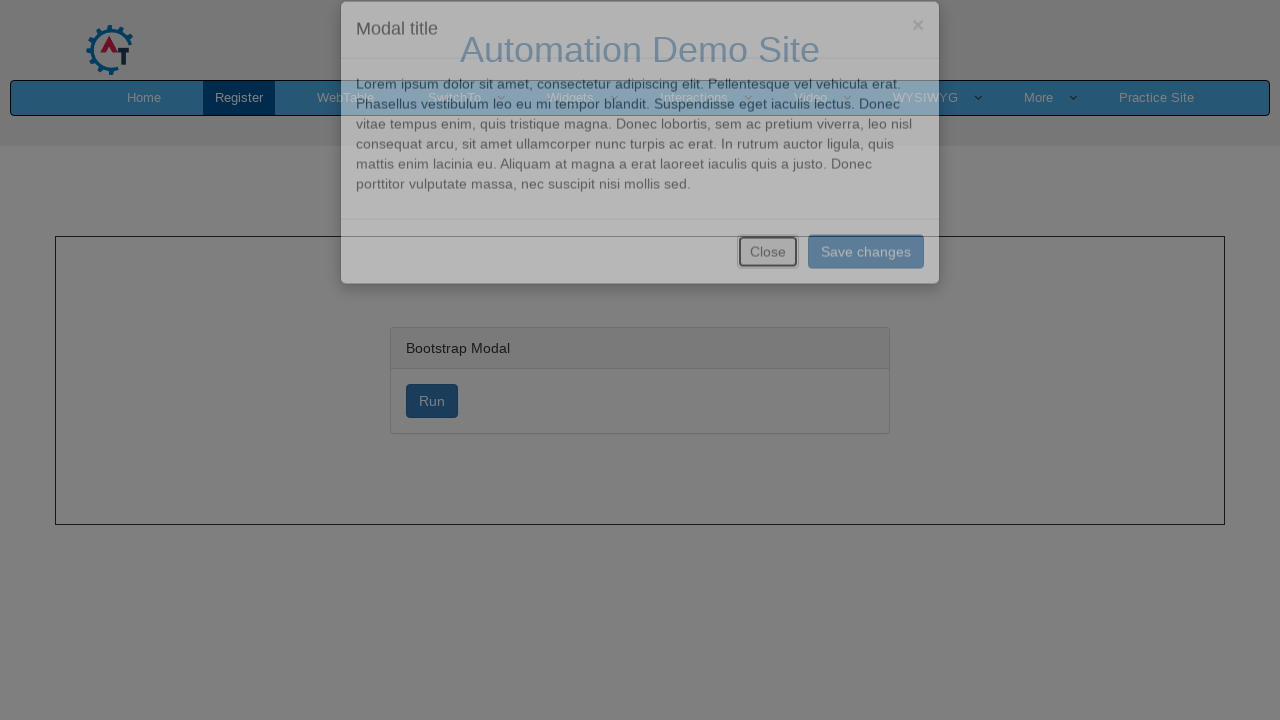

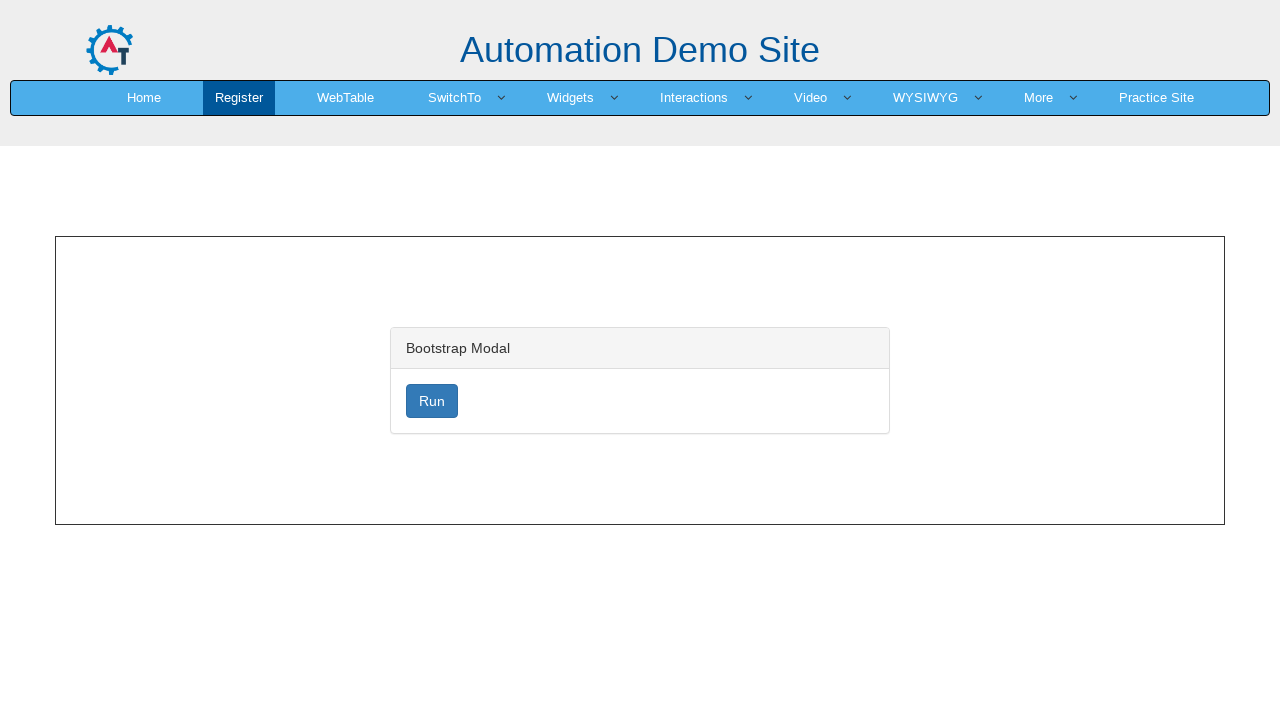